Tests working with multiple browser windows by clicking a link that opens a new window, then switching between the original and new windows to verify correct window focus by checking page titles.

Starting URL: https://the-internet.herokuapp.com/windows

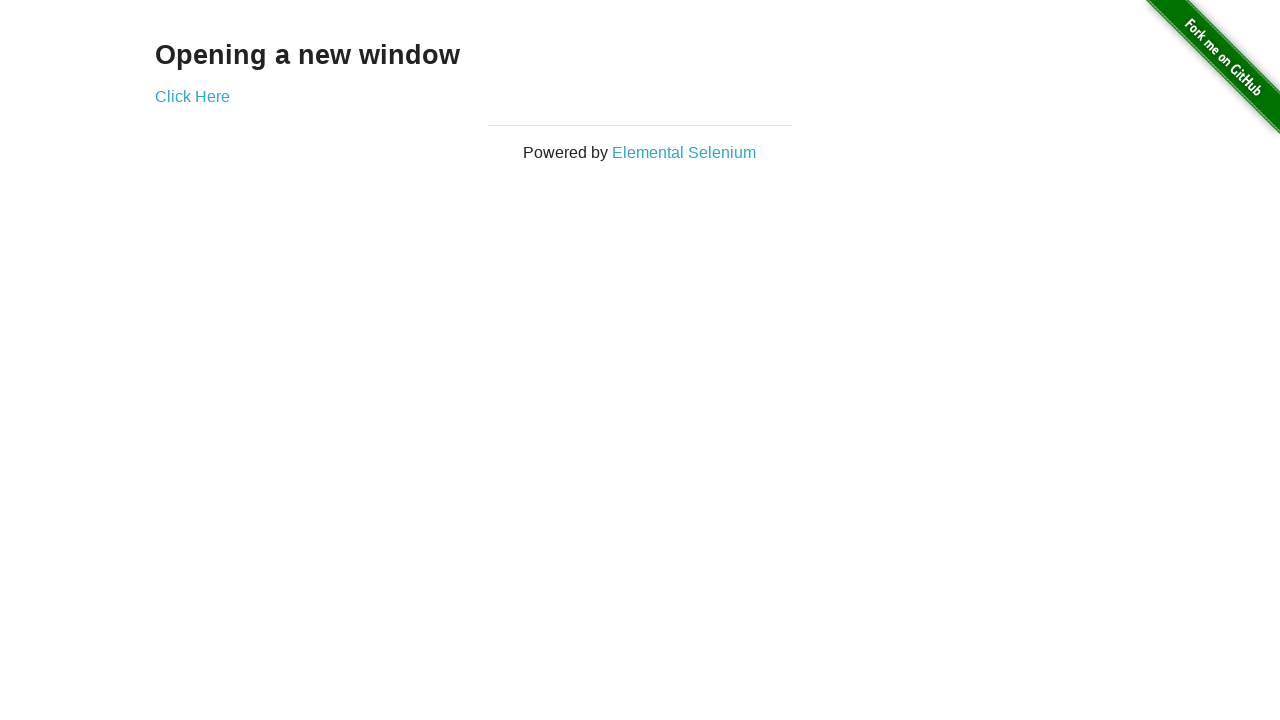

Clicked link to open a new window at (192, 96) on .example a
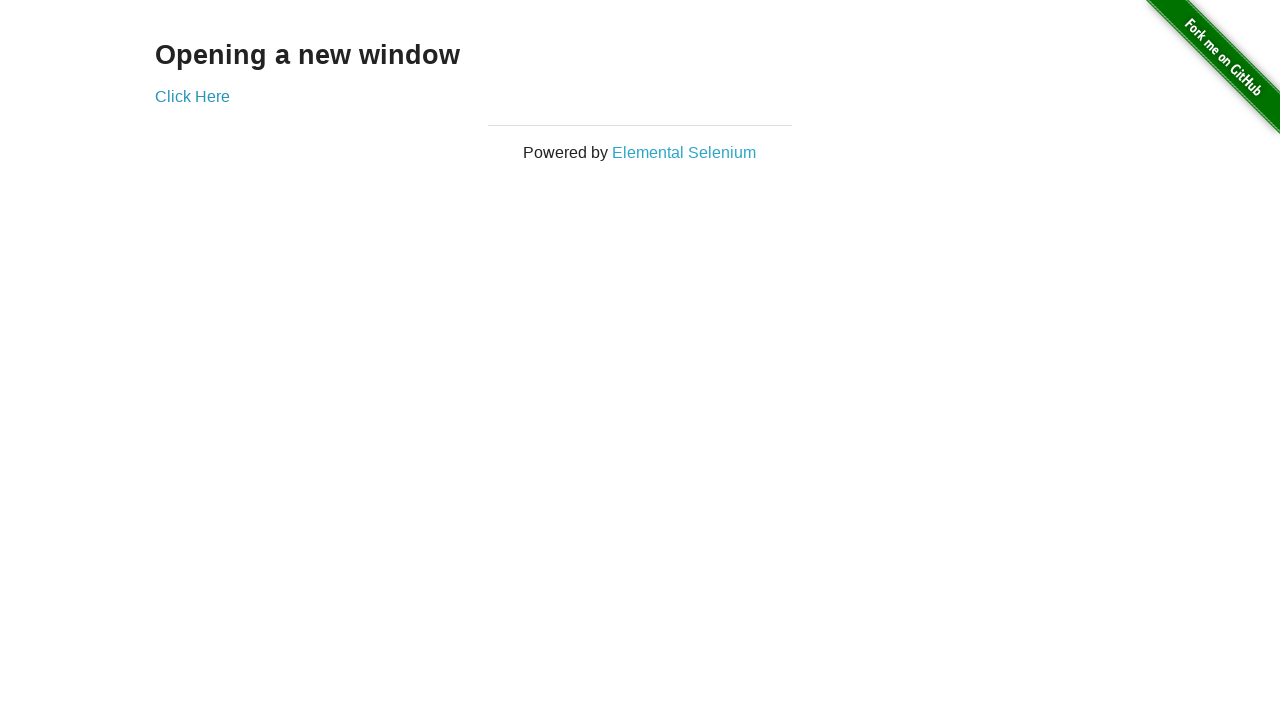

New page loaded
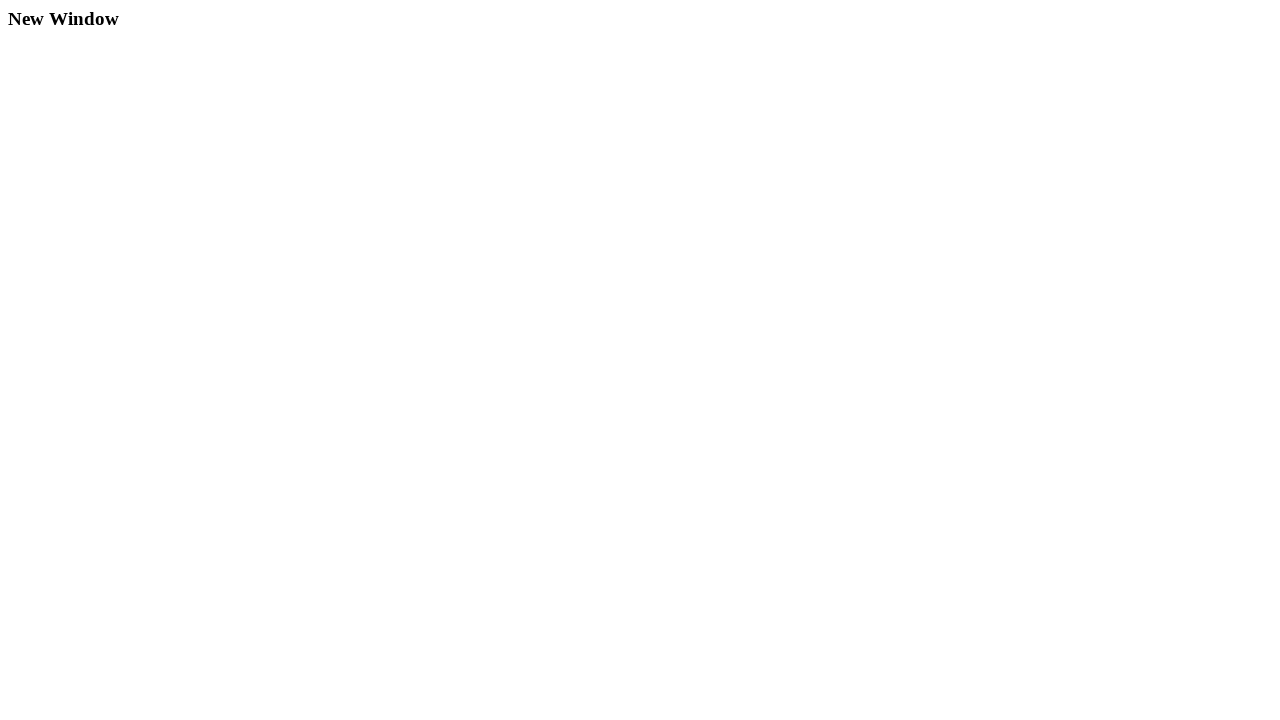

Verified original window title is 'The Internet' (not 'New Window')
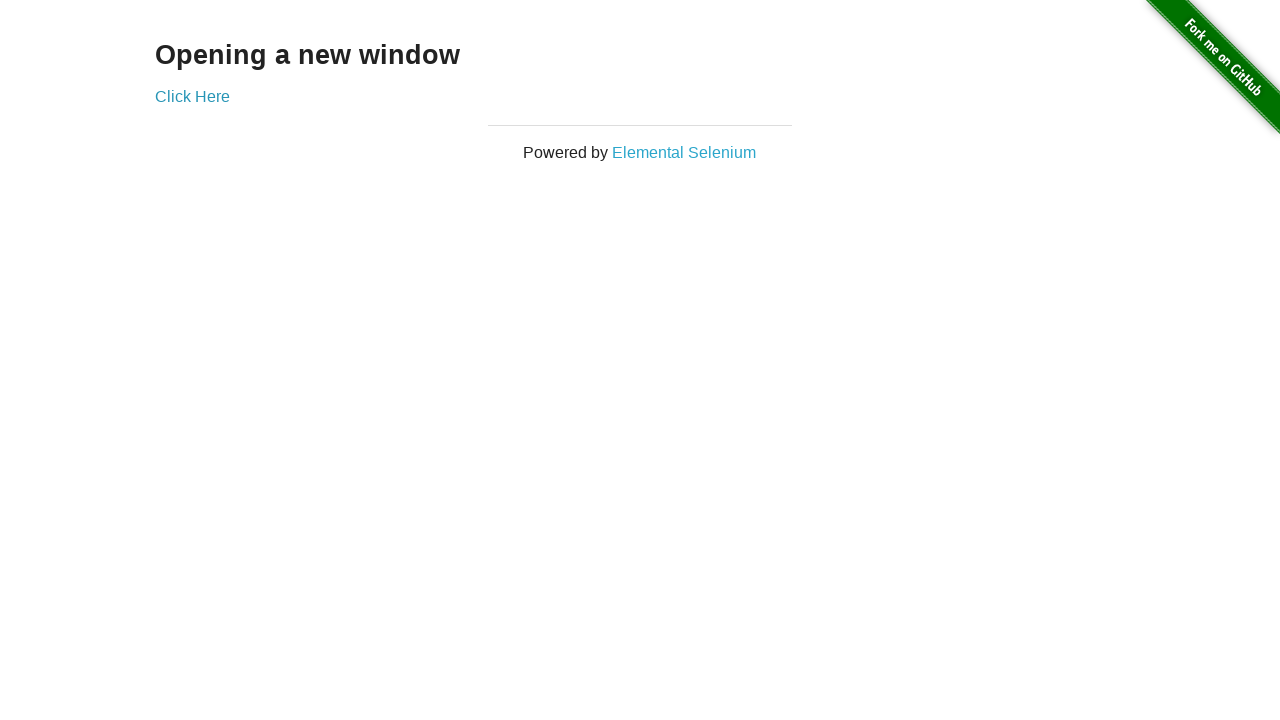

Verified new window title is 'New Window'
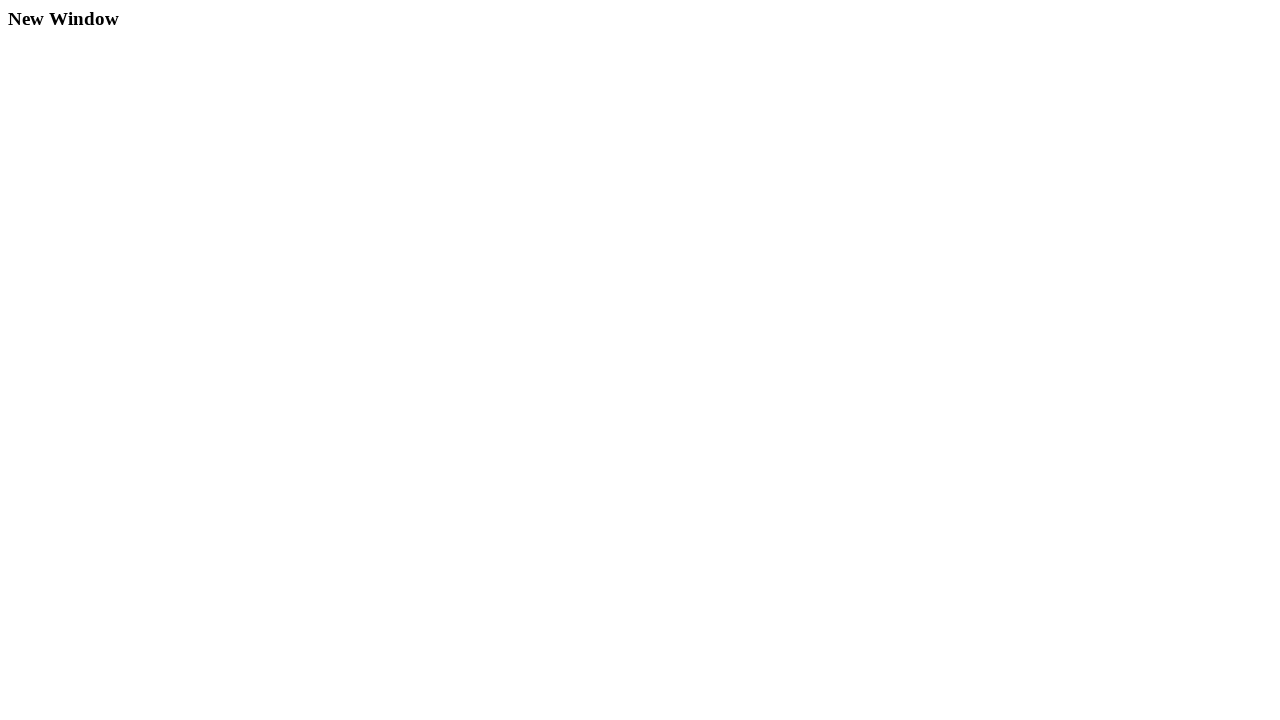

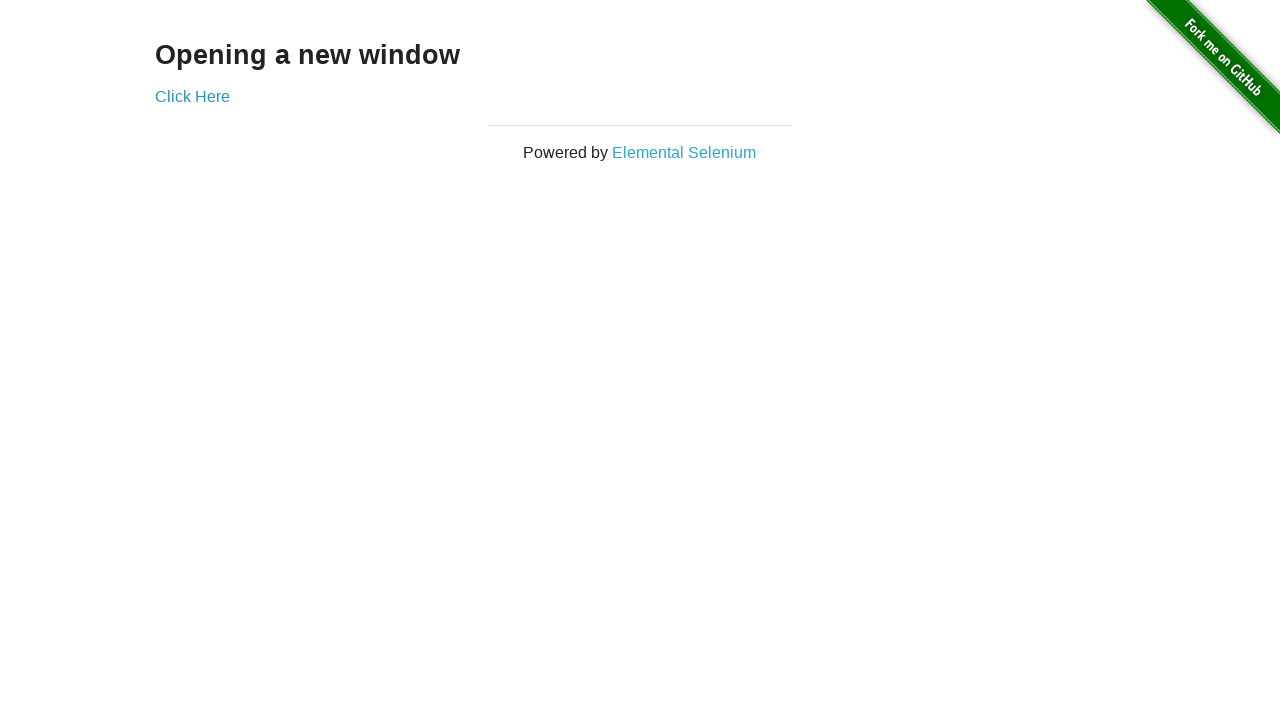